Tests JavaScript alert prompt functionality by navigating to the alerts page, triggering a prompt alert, entering text, and verifying the text appears on the page

Starting URL: http://the-internet.herokuapp.com/

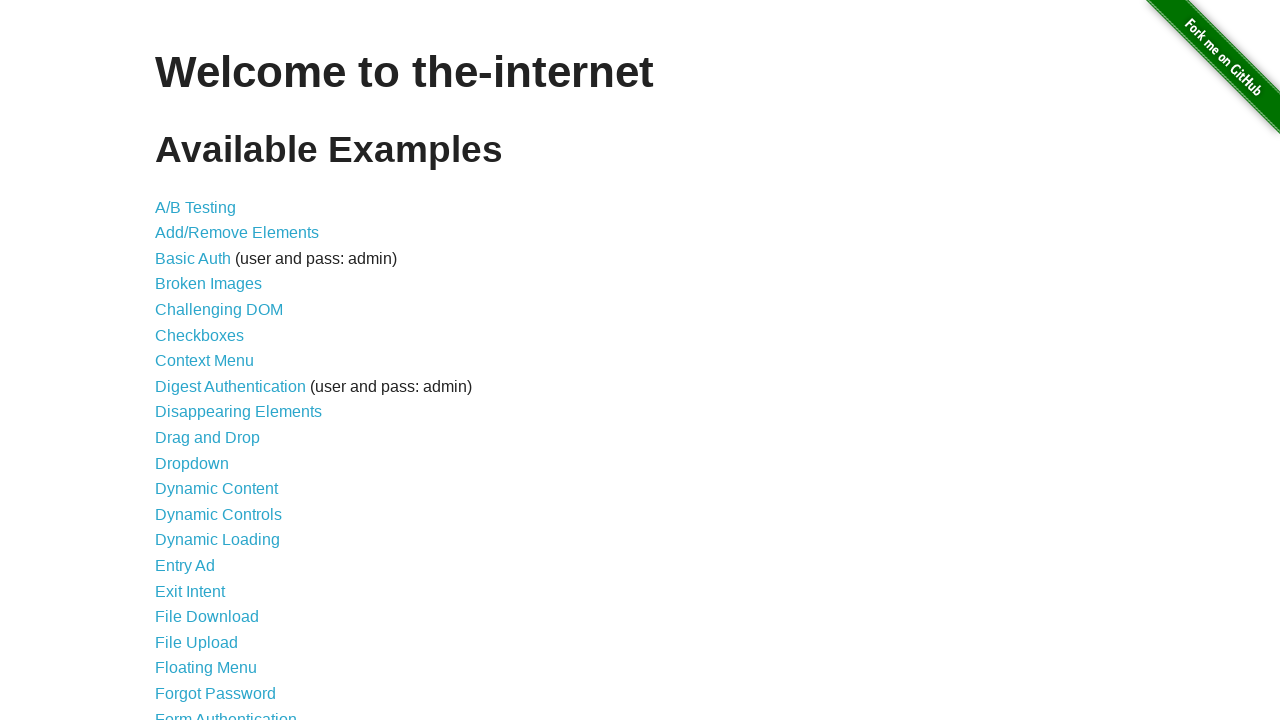

Clicked on JavaScript Alerts link at (214, 361) on xpath=//a[.='JavaScript Alerts']
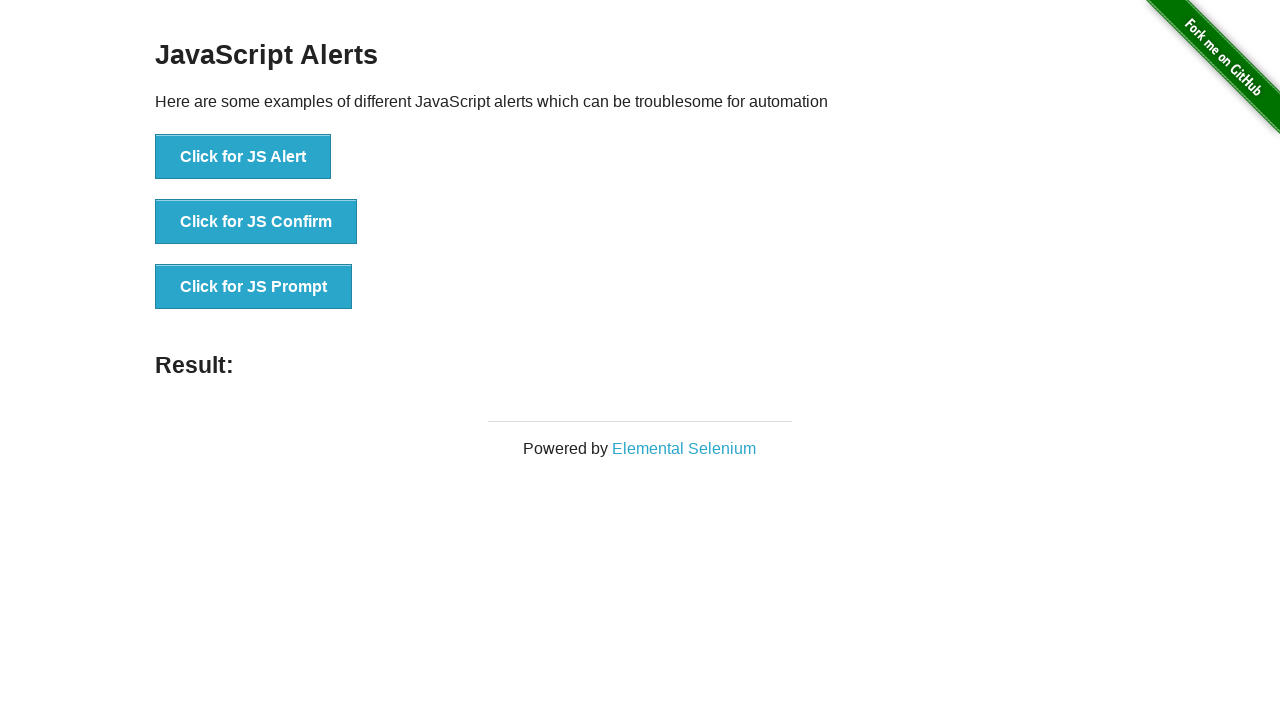

Clicked button to trigger JS Prompt at (254, 287) on xpath=//button[@onclick='jsPrompt()']
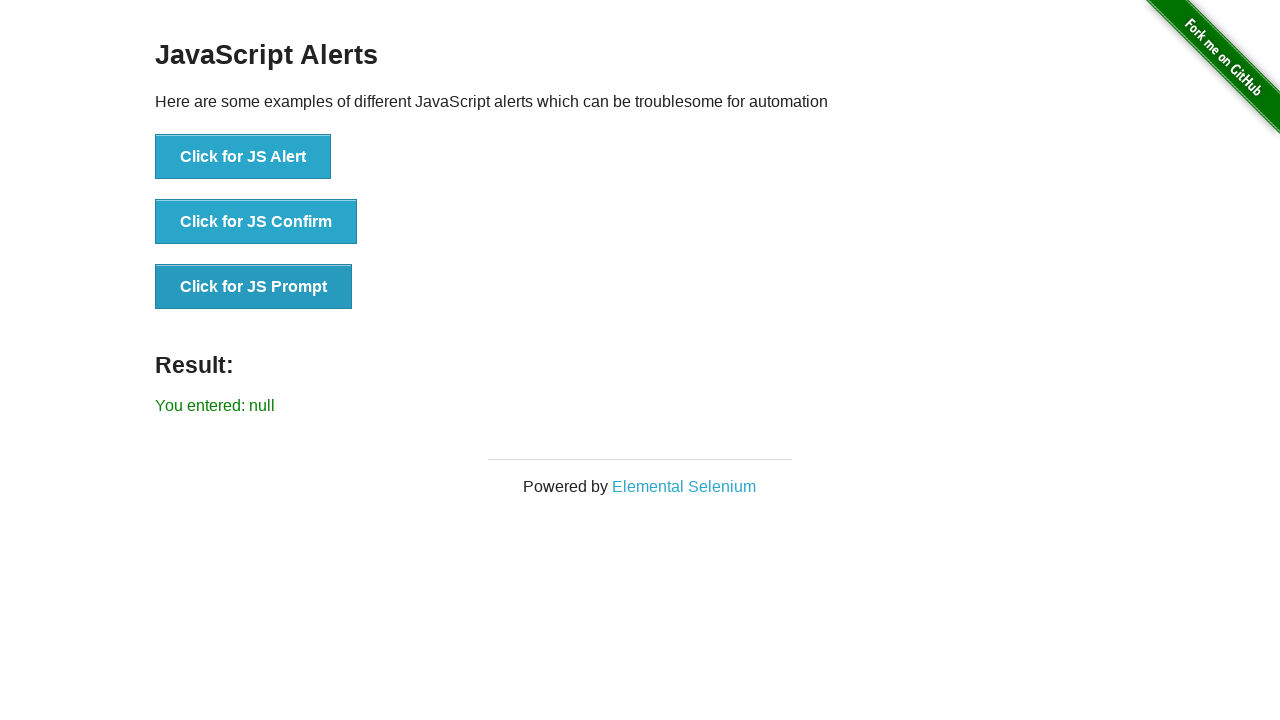

Set up dialog handler to accept prompt with text 'osman reyis'
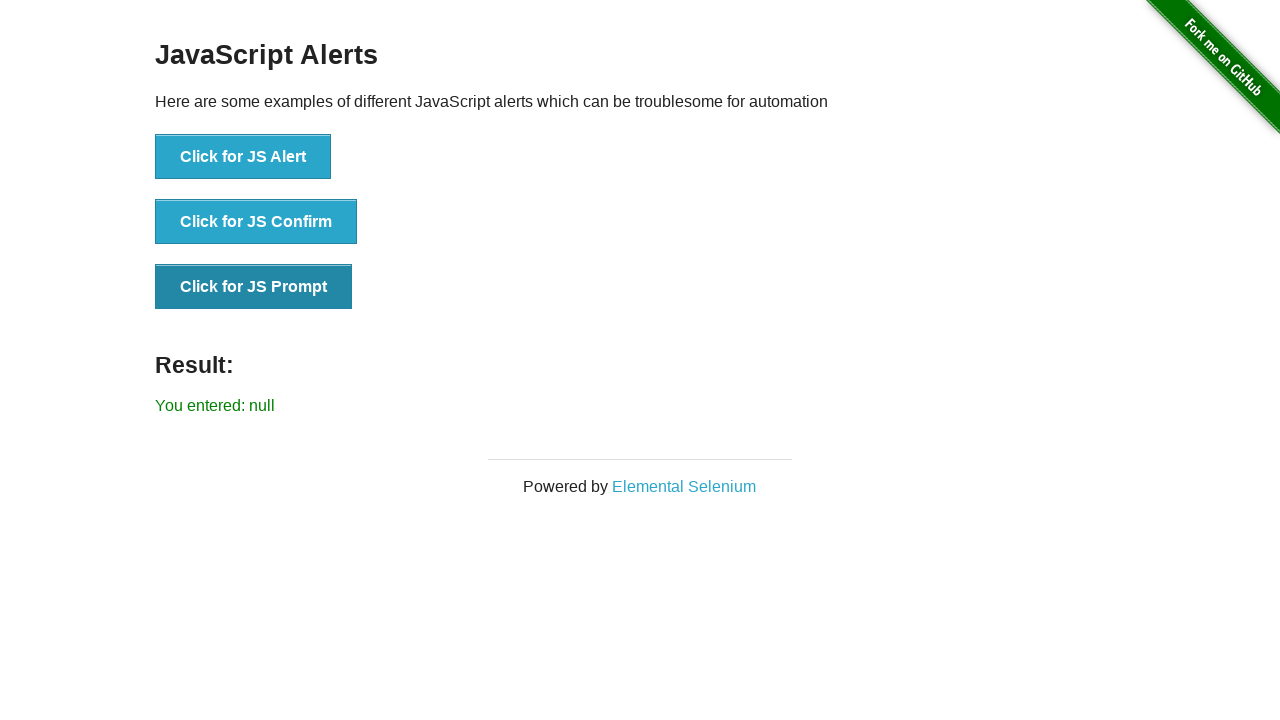

Clicked button to trigger JS Prompt and handle dialog at (254, 287) on xpath=//button[@onclick='jsPrompt()']
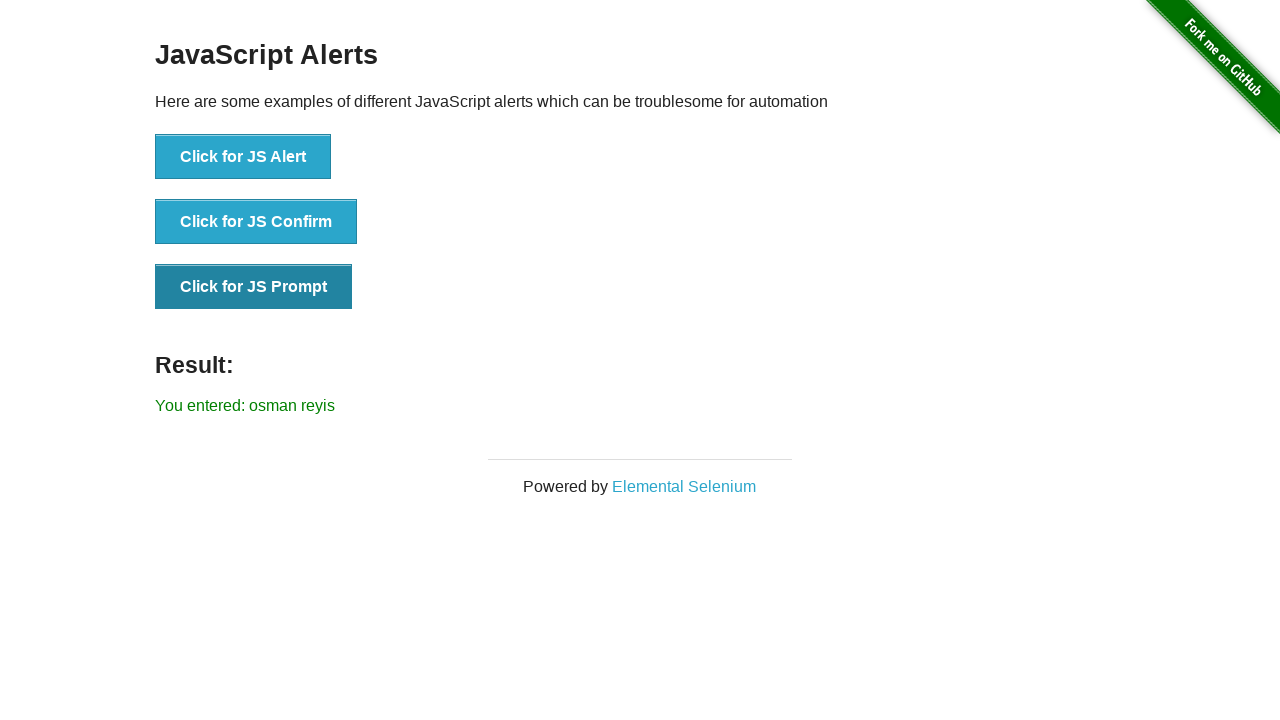

Located result element containing prompt response
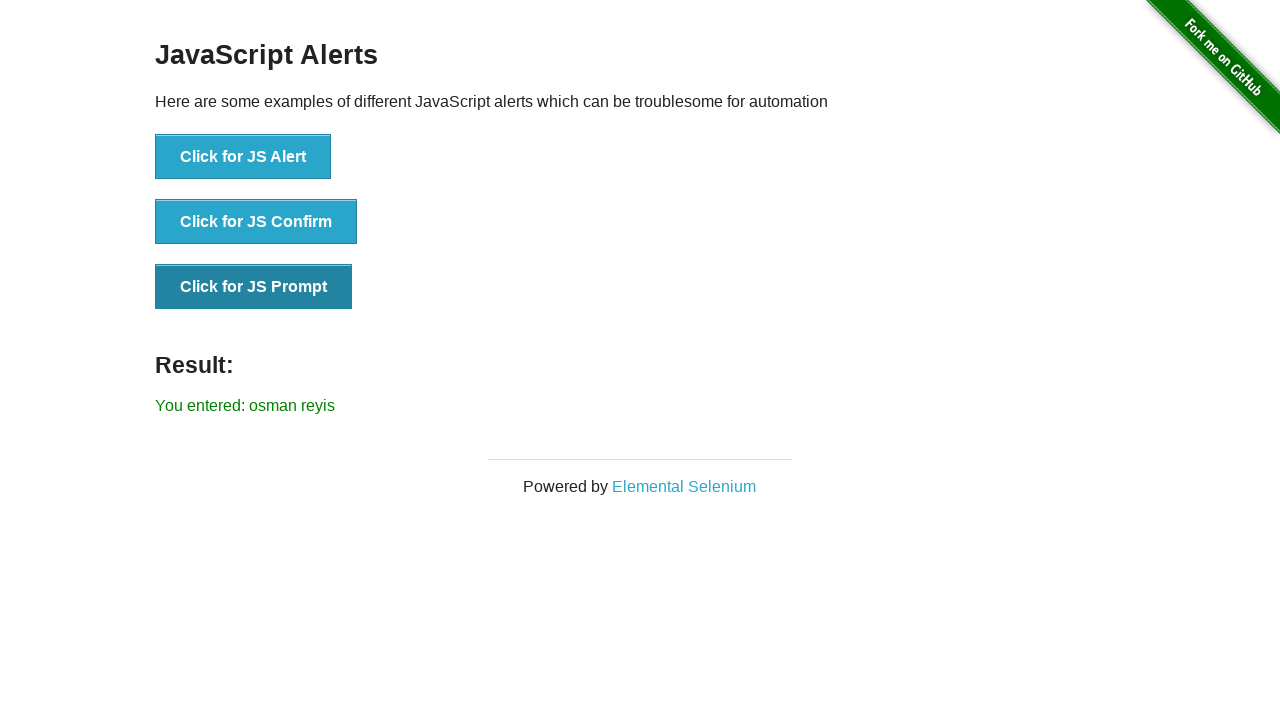

Verified that result text contains 'osman reyis'
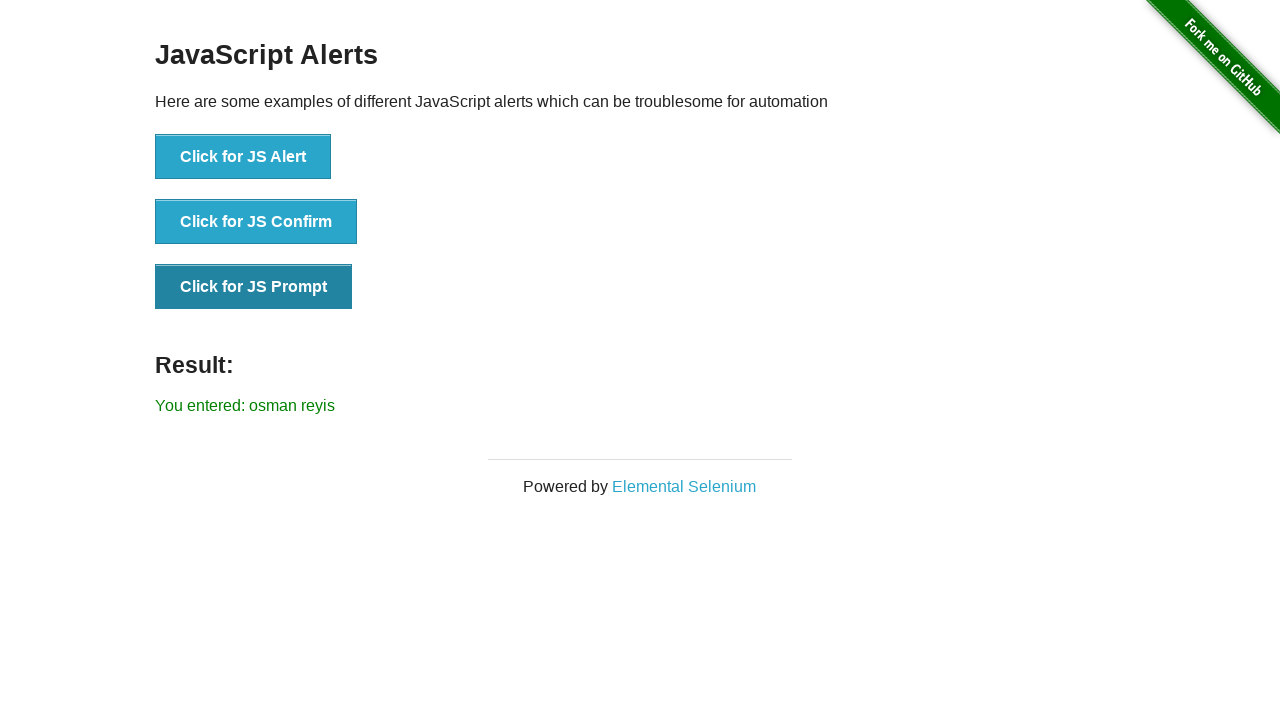

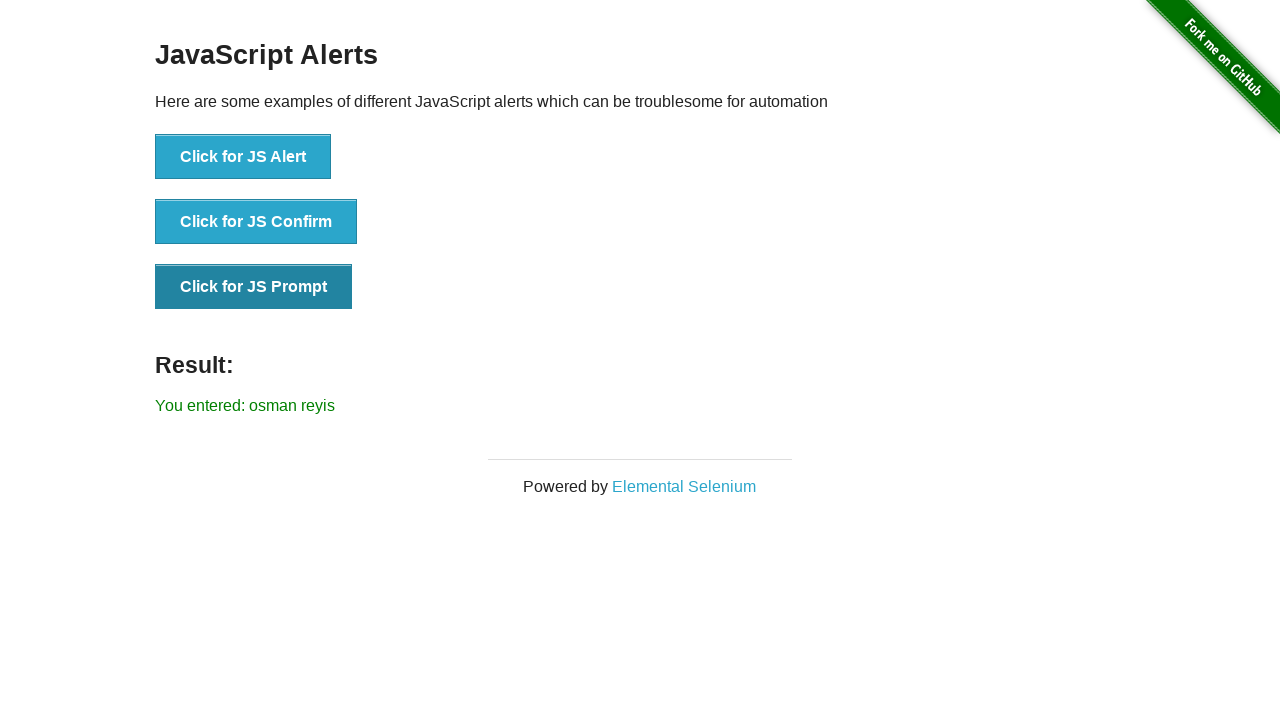